Tests Python.org search functionality by entering "pycon" query and verifying results are displayed

Starting URL: http://www.python.org

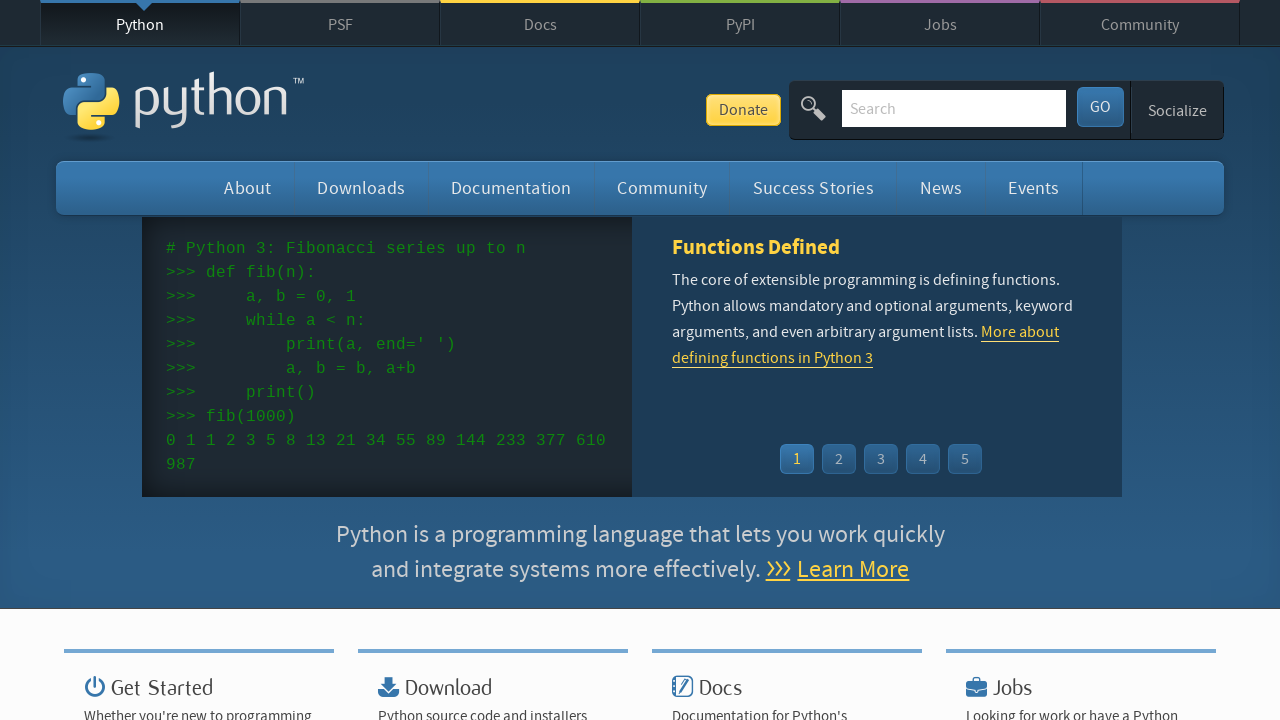

Filled search box with 'pycon' query on input[name='q']
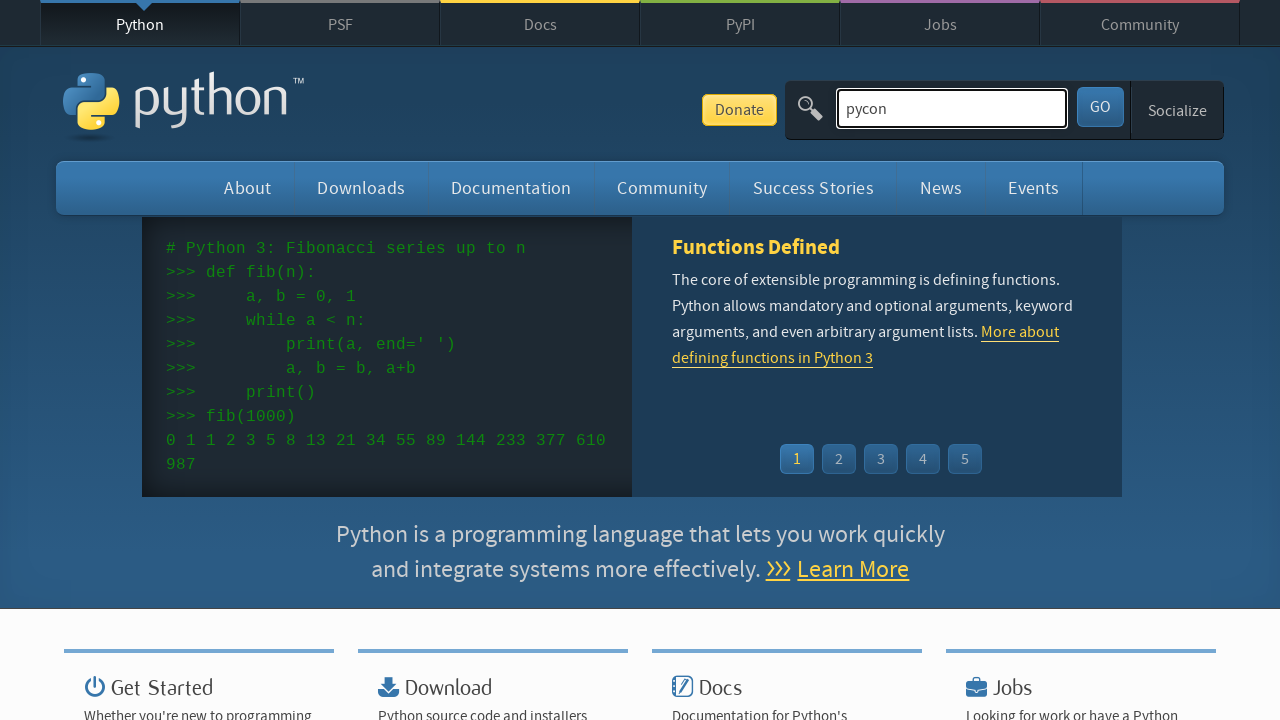

Pressed Enter to submit search query on input[name='q']
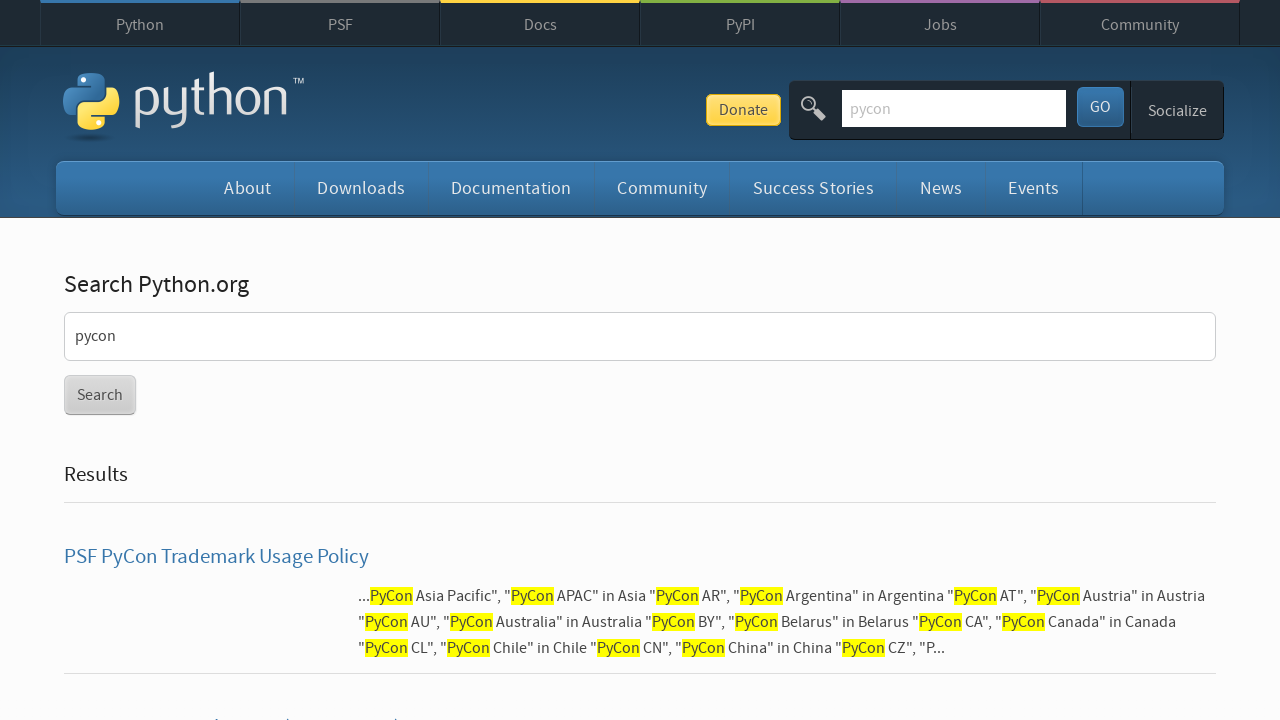

Search results loaded and displayed
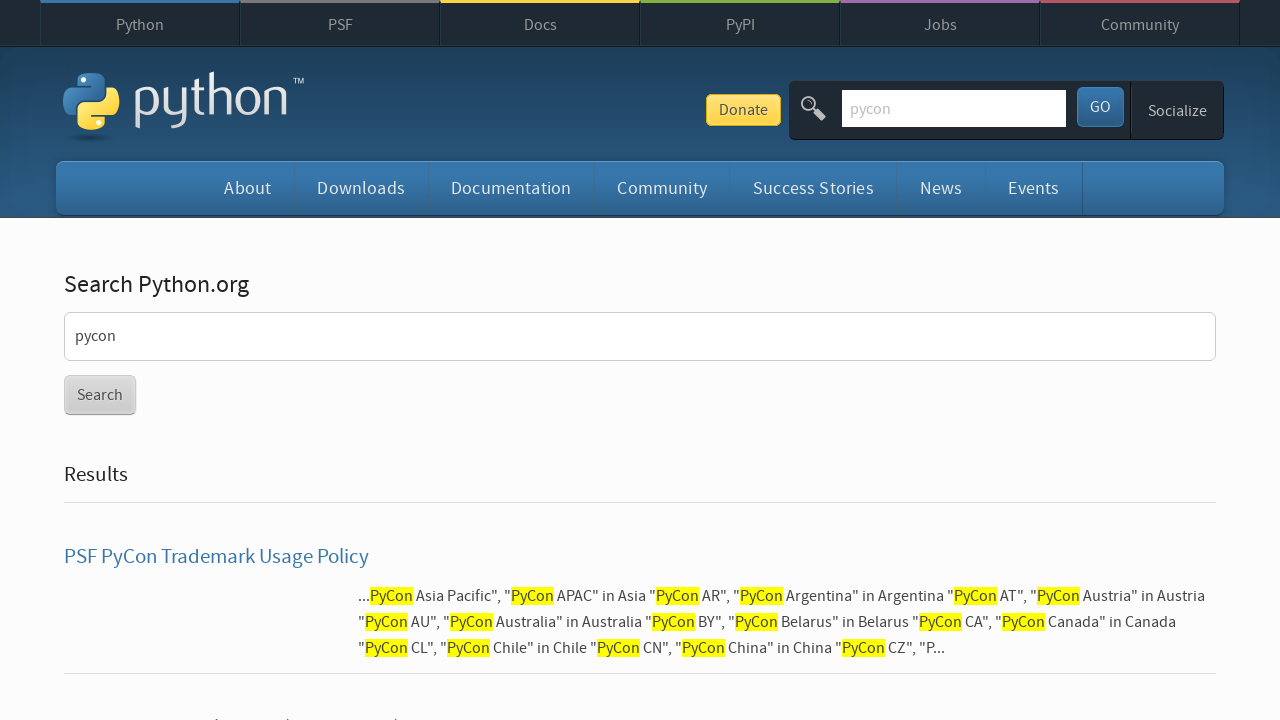

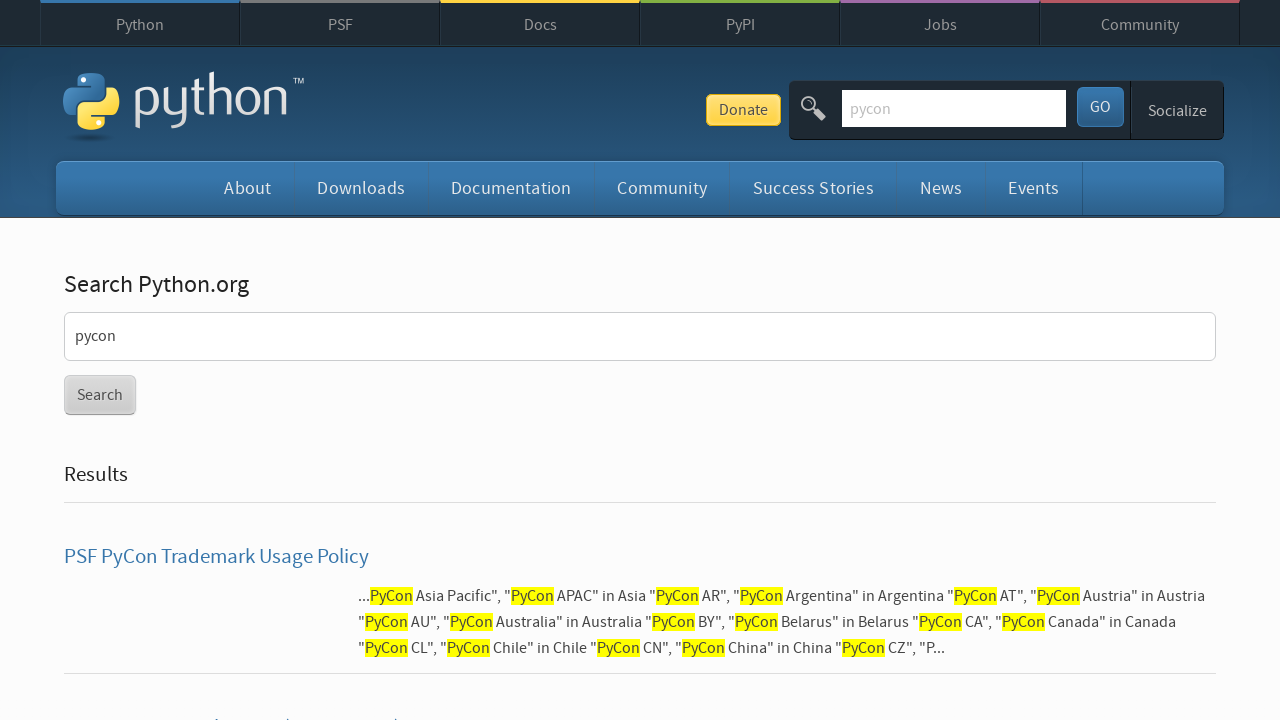